Navigates to Freshworks website and waits for footer links to be visible to verify page load

Starting URL: https://www.freshworks.com/

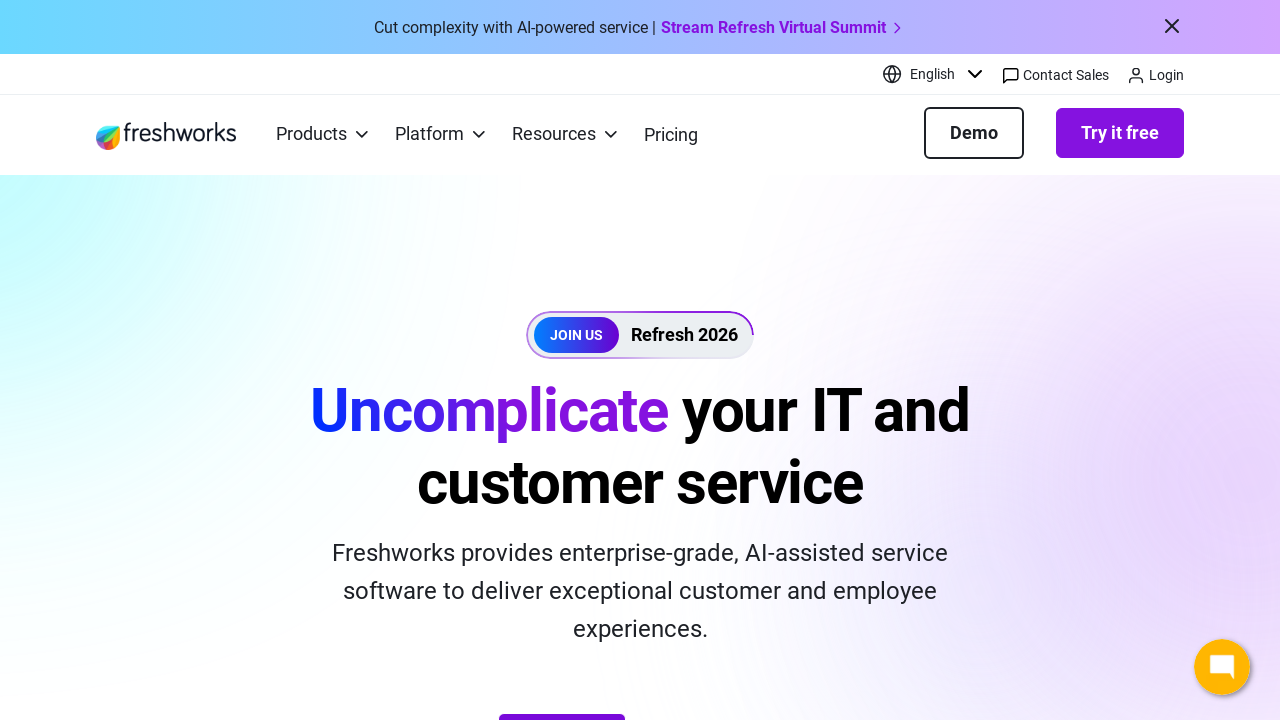

Navigated to Freshworks website
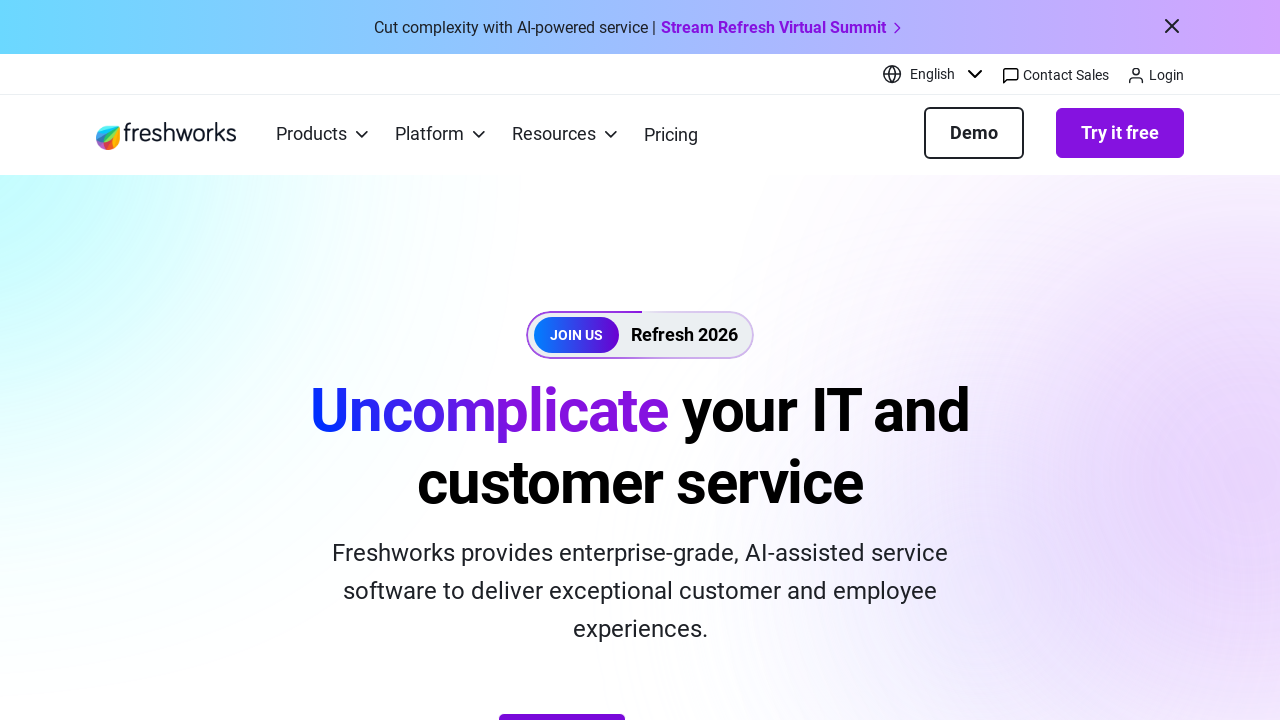

Waited for footer links to be visible
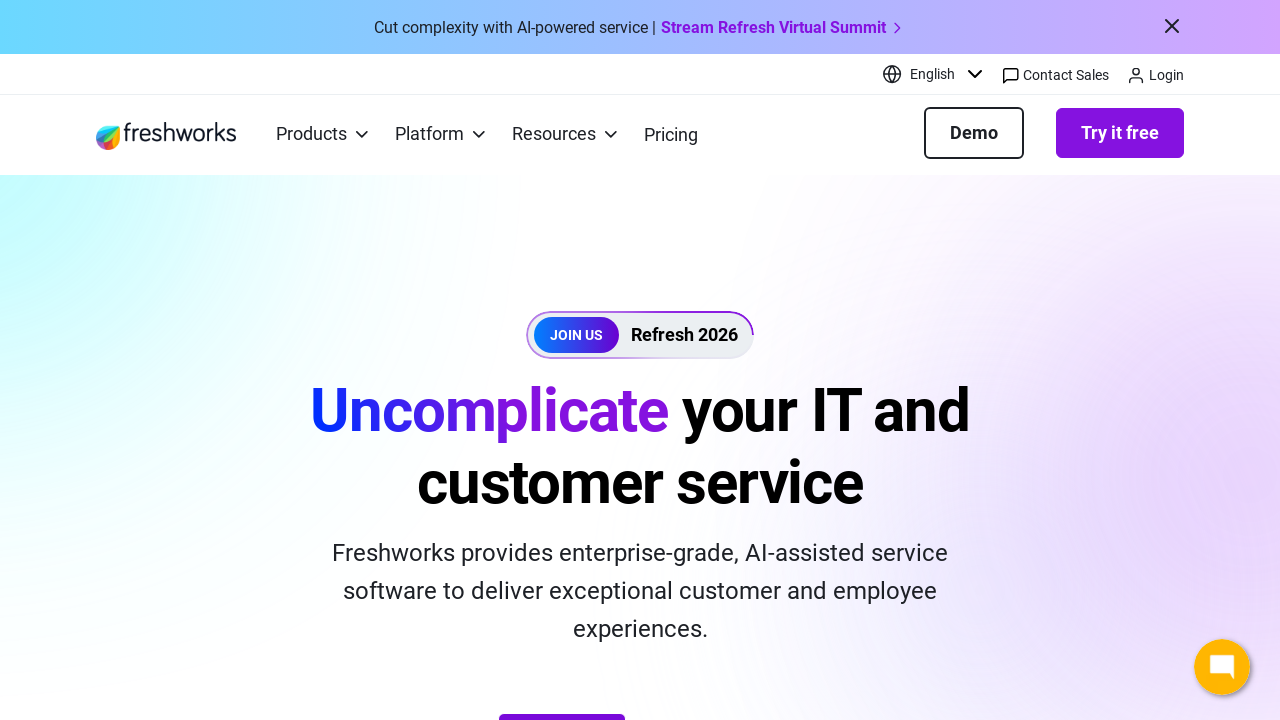

Retrieved all footer links
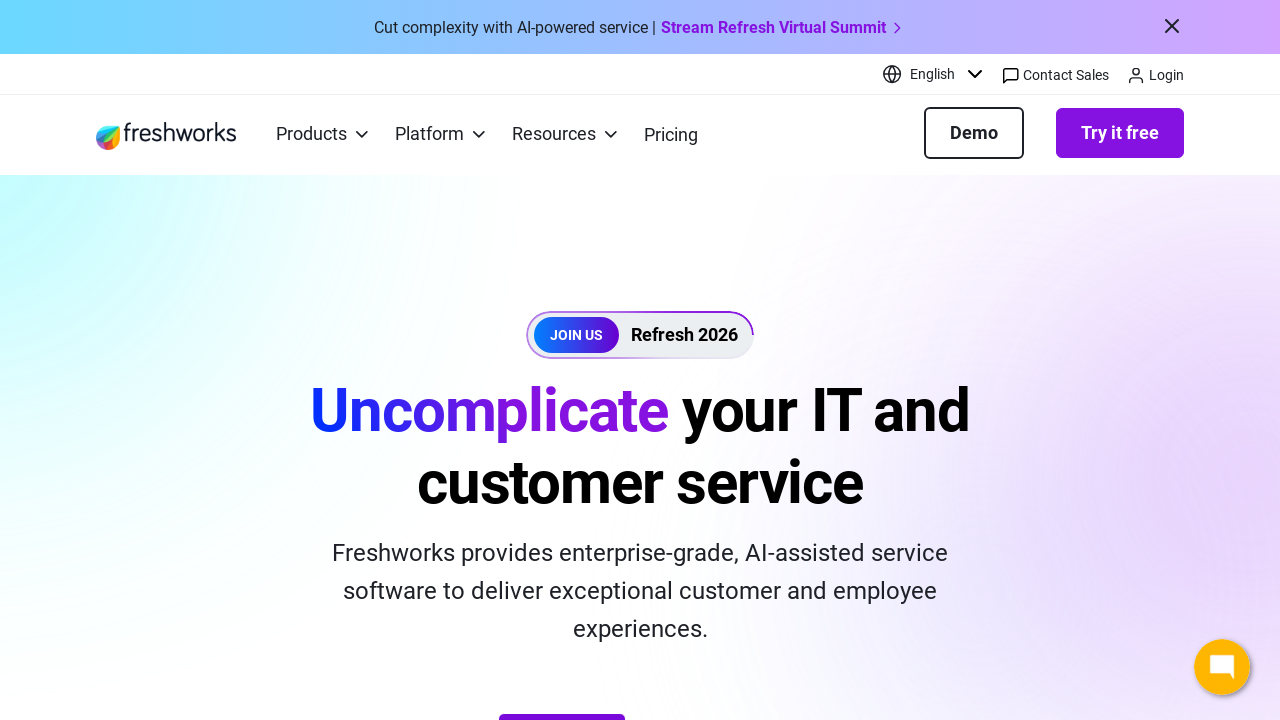

Verified footer links are present on the page
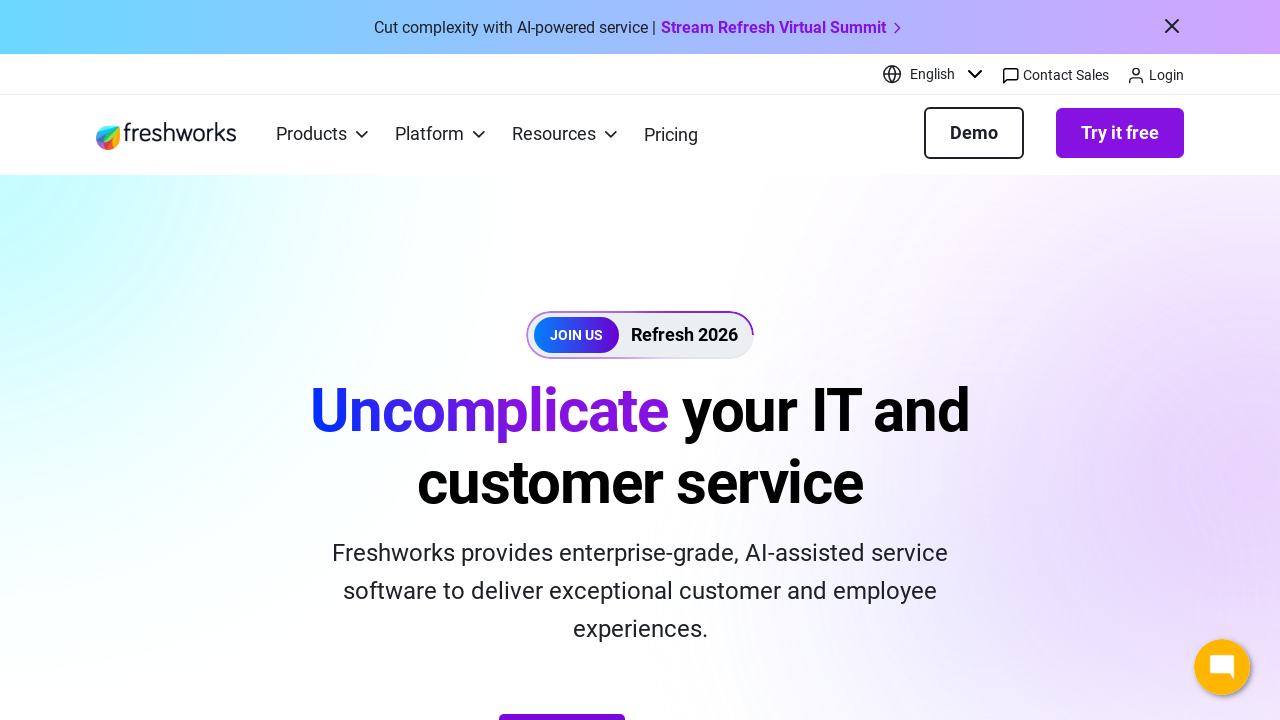

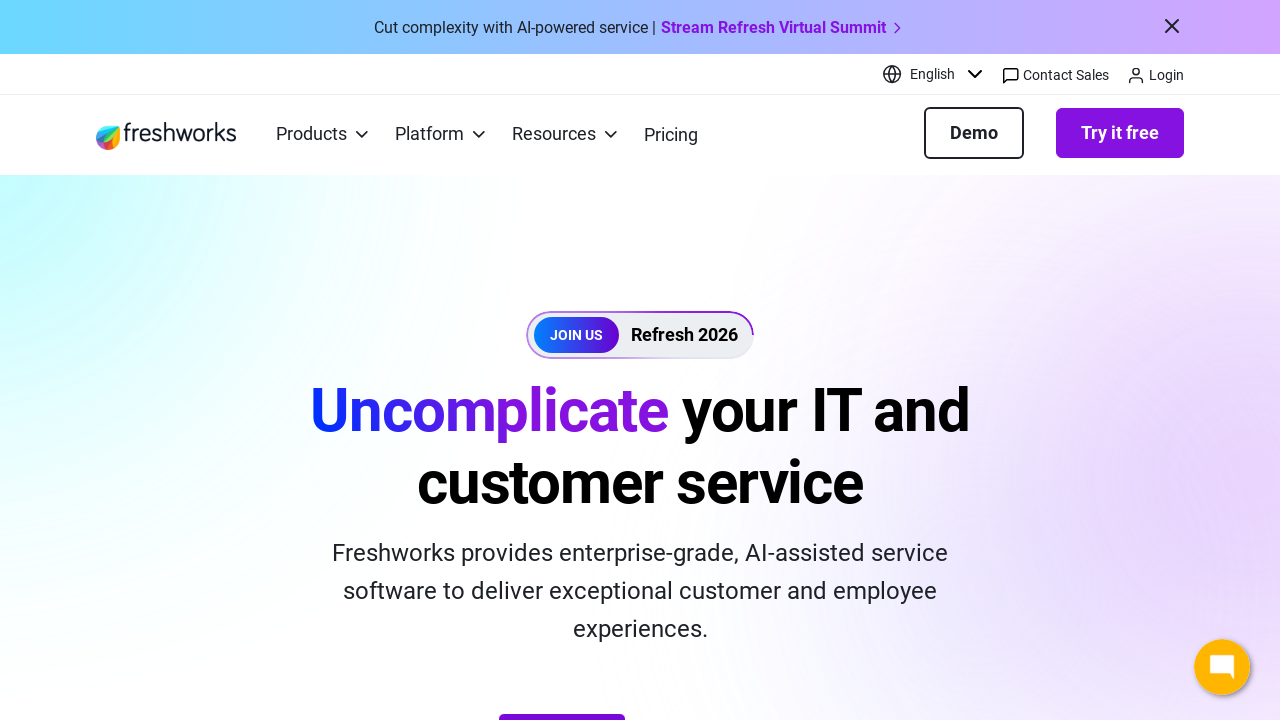